Tests dynamic loading functionality by clicking the Start button and waiting for the "Hello World!" text to appear

Starting URL: https://the-internet.herokuapp.com/dynamic_loading/1

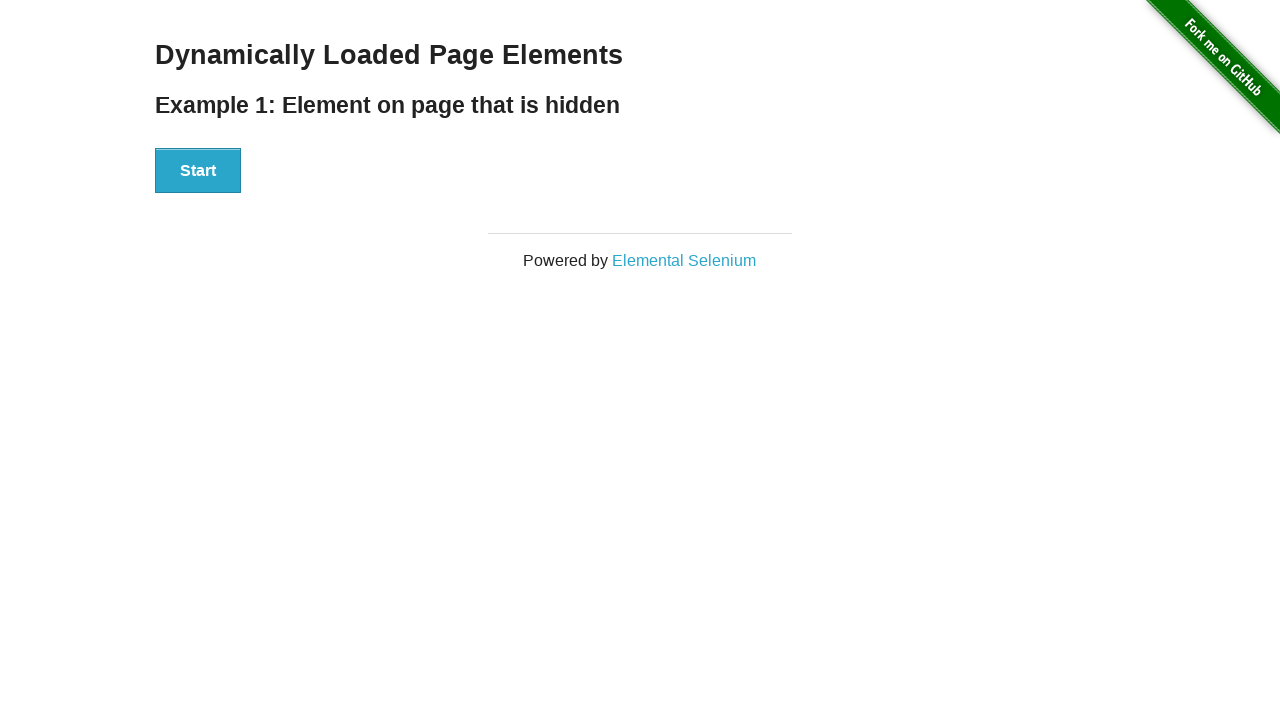

Clicked the Start button at (198, 171) on xpath=//*[text()='Start']
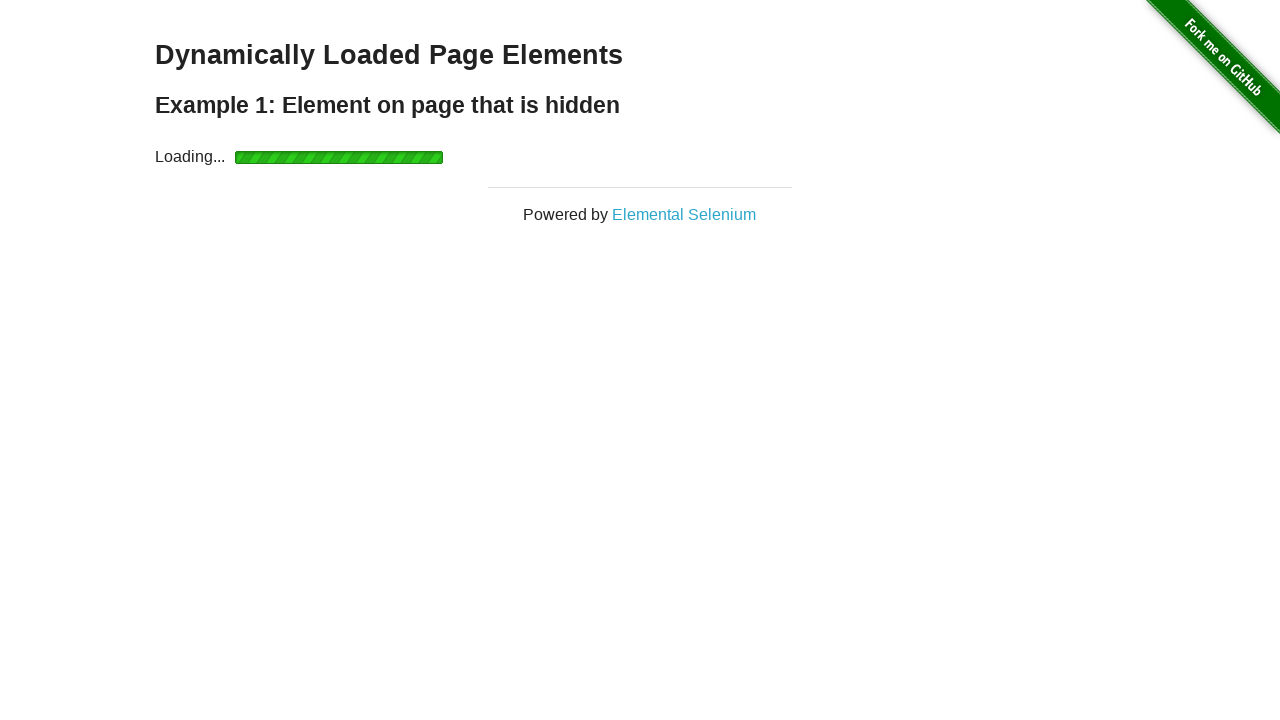

Waited for 'Hello World!' text to appear and become visible
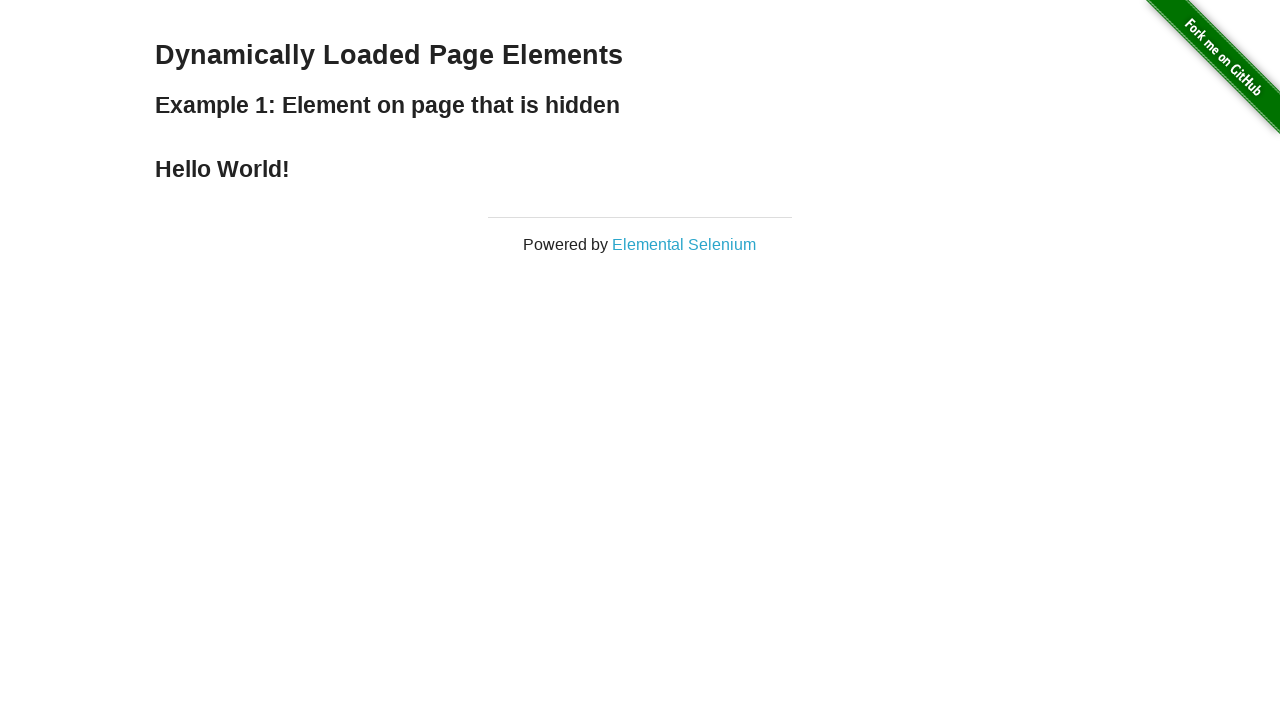

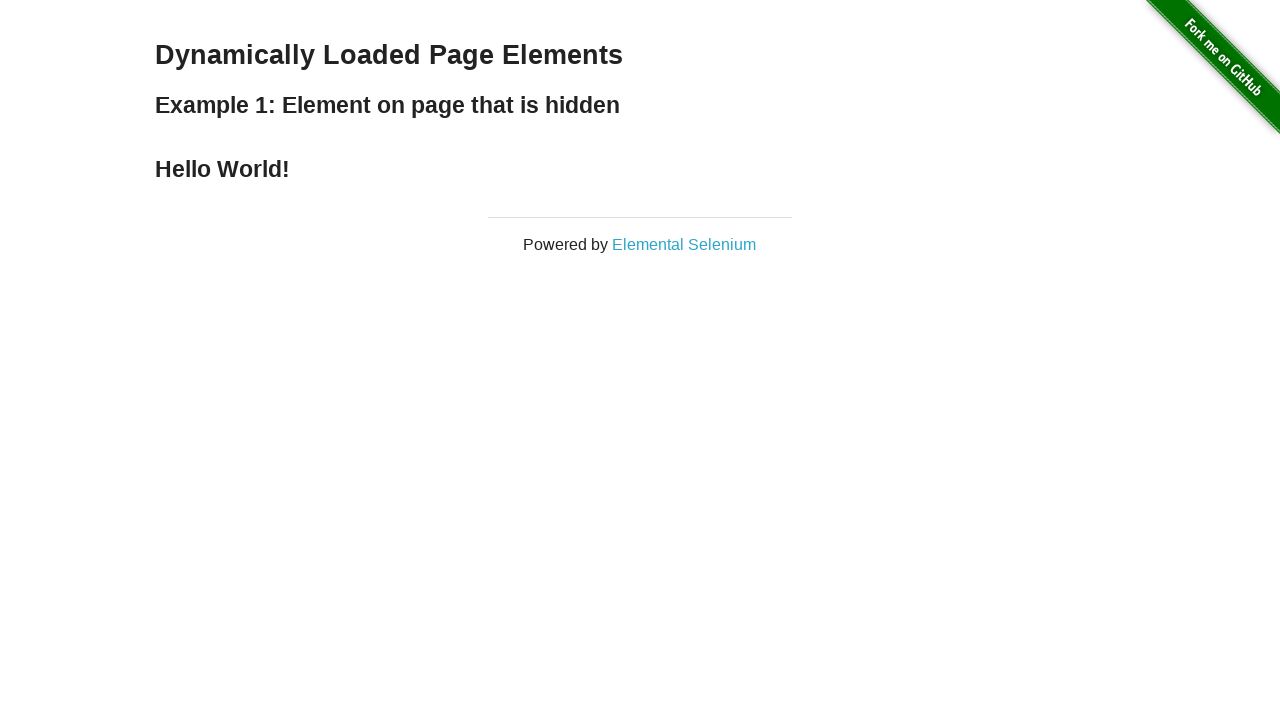